Tests form validation in Firefox by leaving the Last Name field empty while filling First Name and Email, then clicking signup

Starting URL: https://api.nasa.gov/

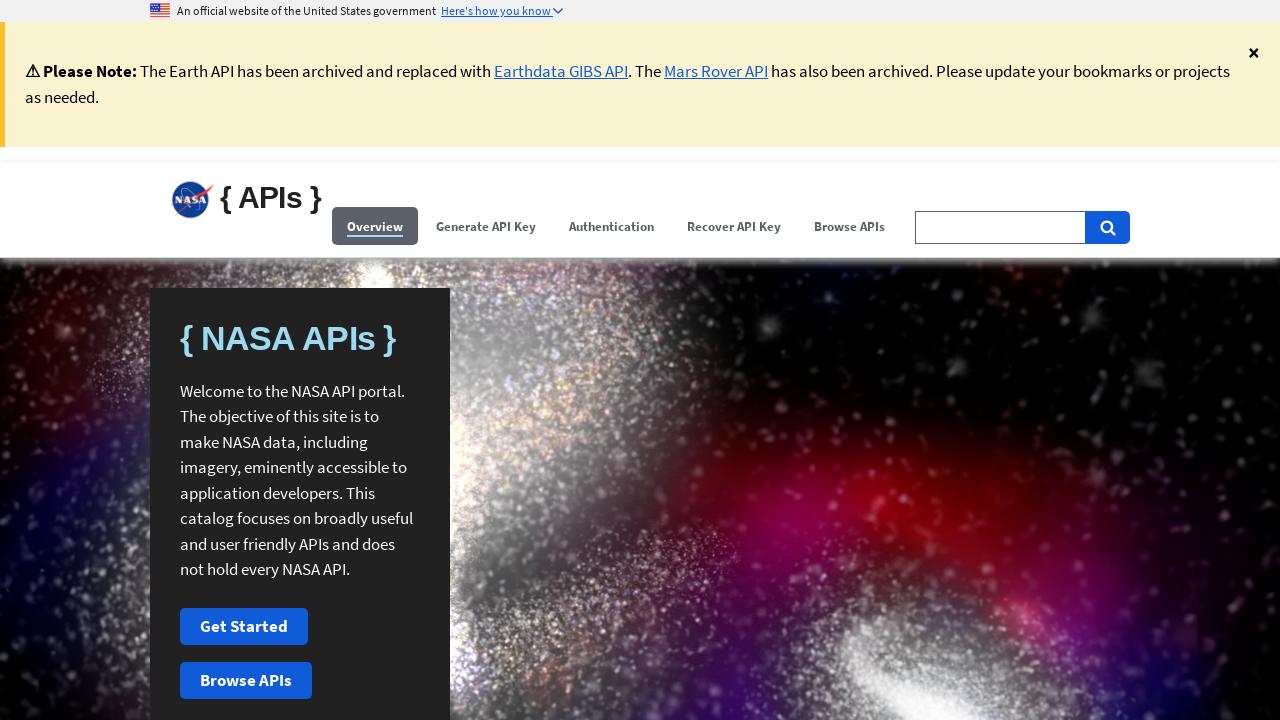

Filled First Name field with 'Emily' via shadow DOM
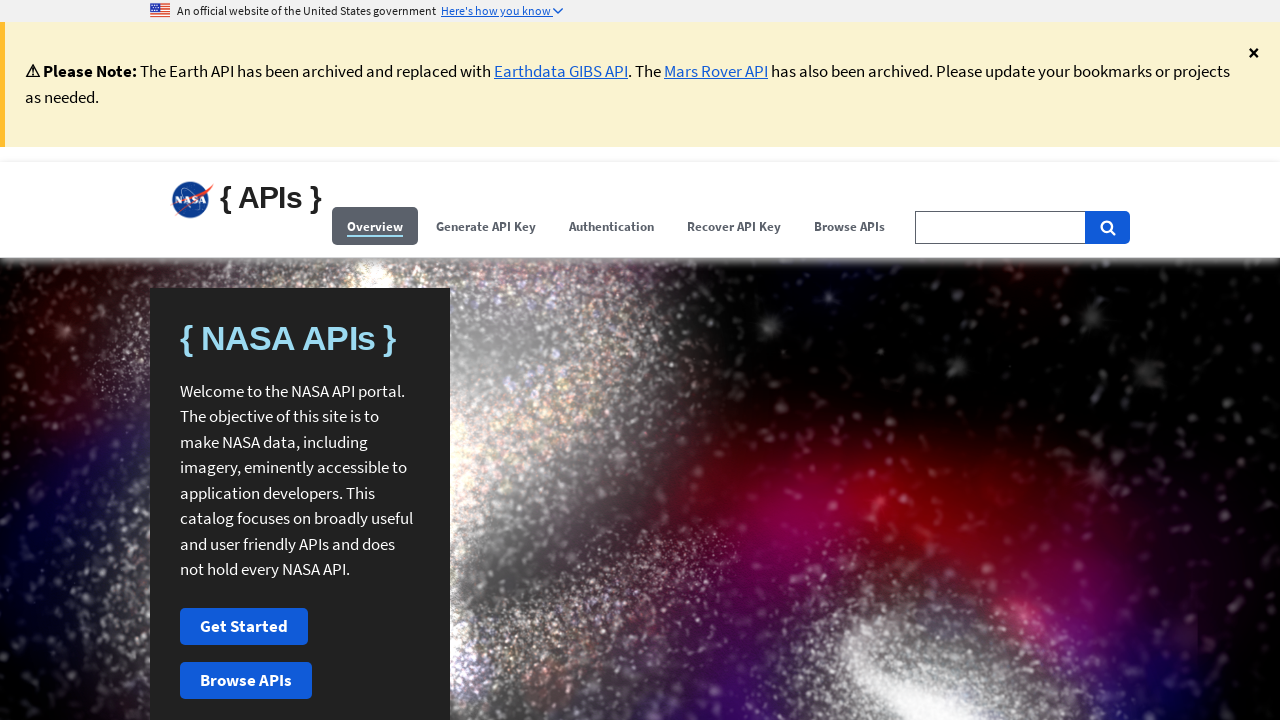

Filled Email field with 'emily.clark@example.com' via shadow DOM
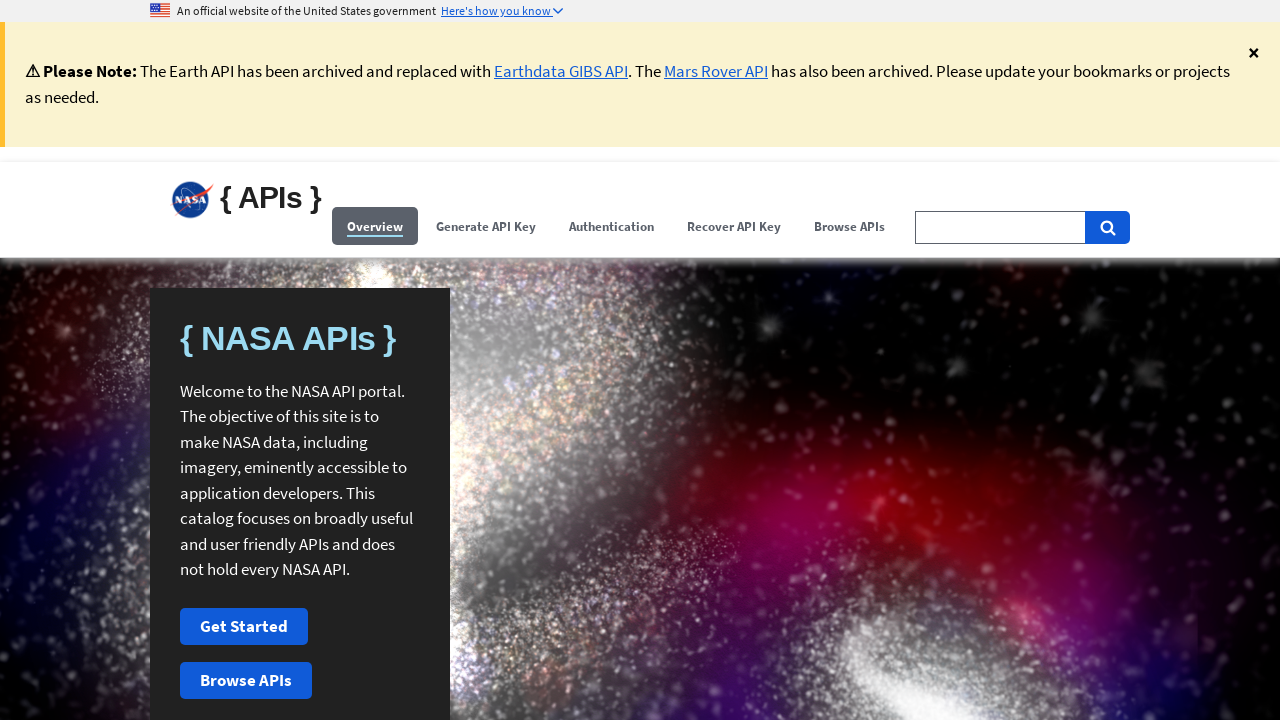

Clicked Signup button (Last Name field left empty to test validation)
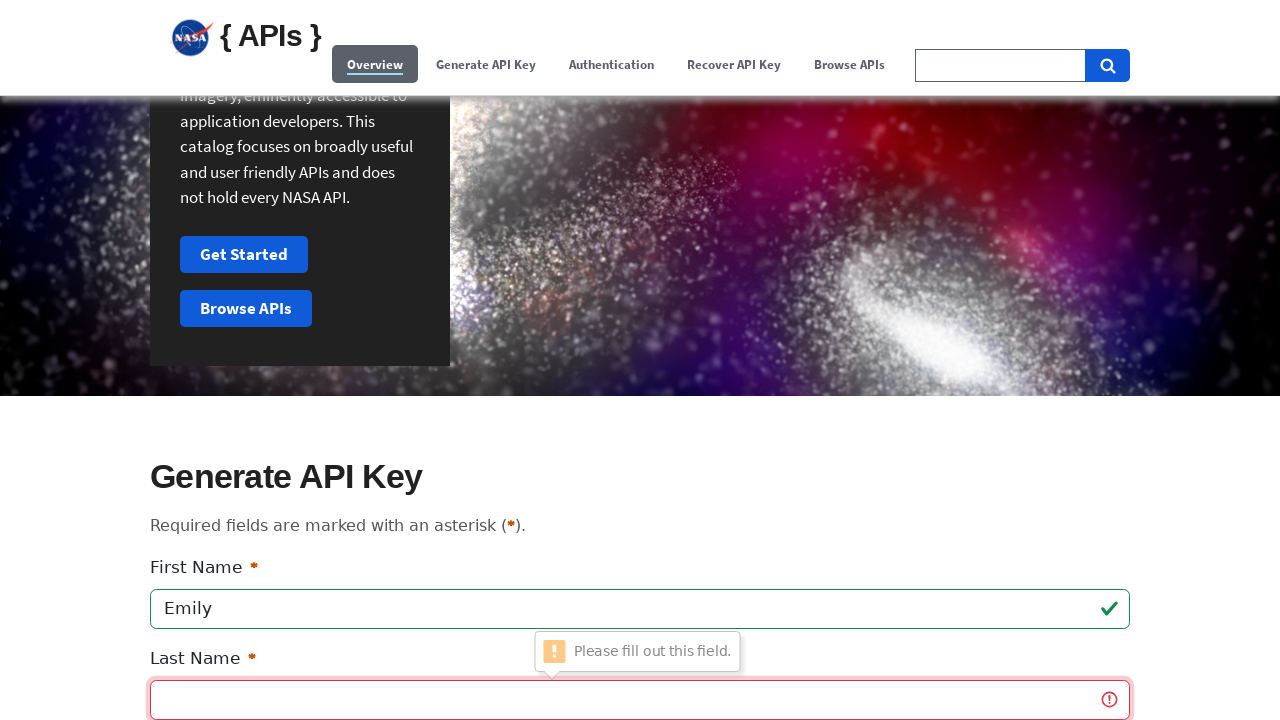

Waited for form validation feedback
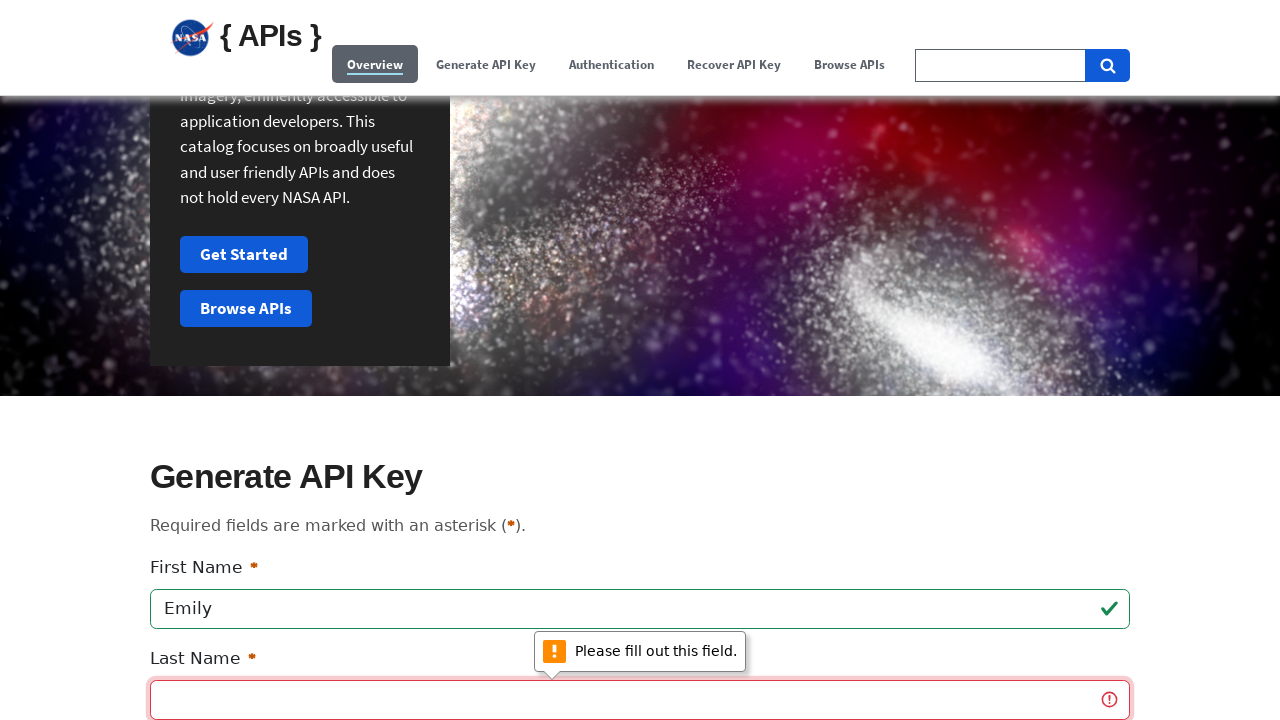

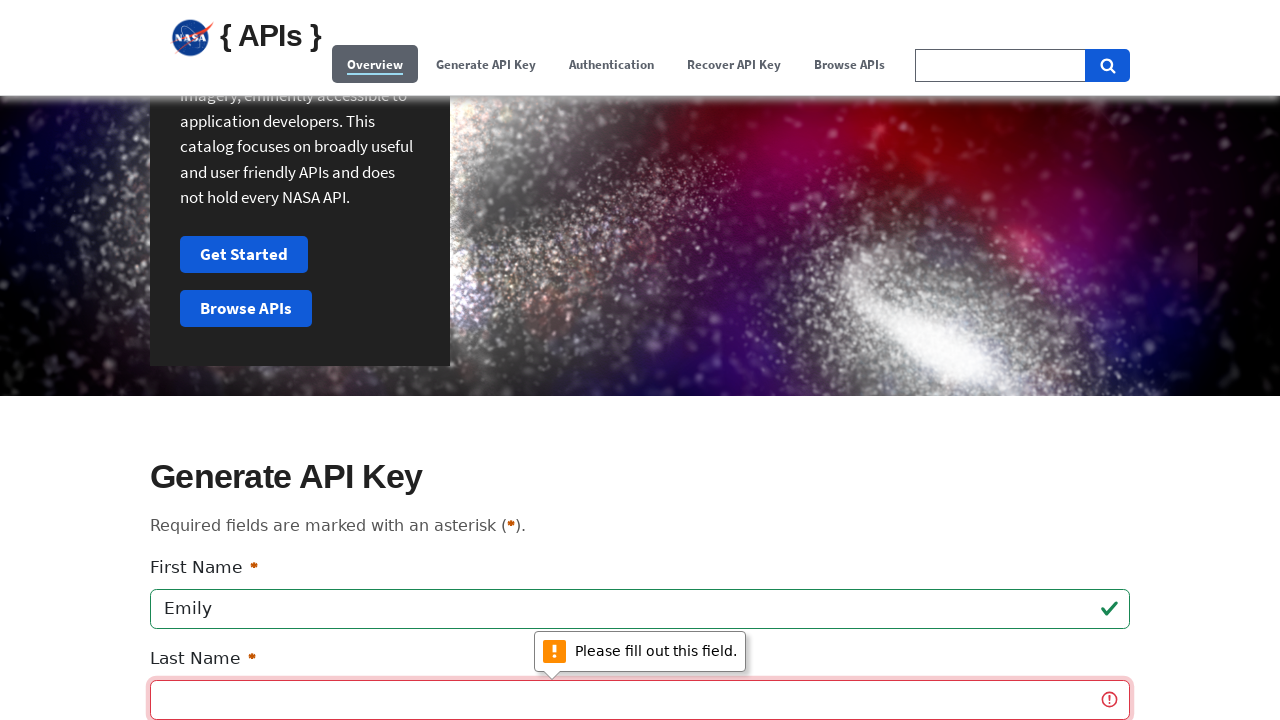